Tests popup/dialog handling by accepting a confirmation dialog, then performs mouse hover interaction on a button and clicks on a hover menu option to navigate to top of page

Starting URL: https://rahulshettyacademy.com/AutomationPractice/

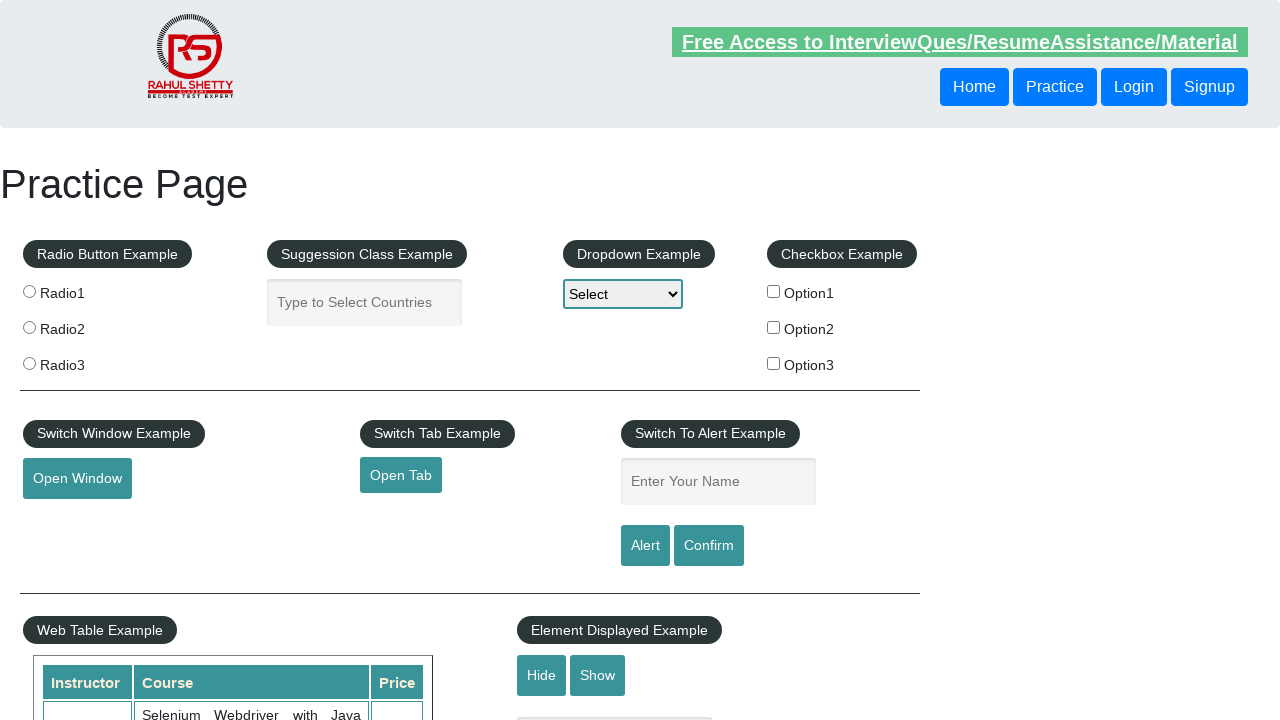

Set up dialog handler to accept any dialogs that appear
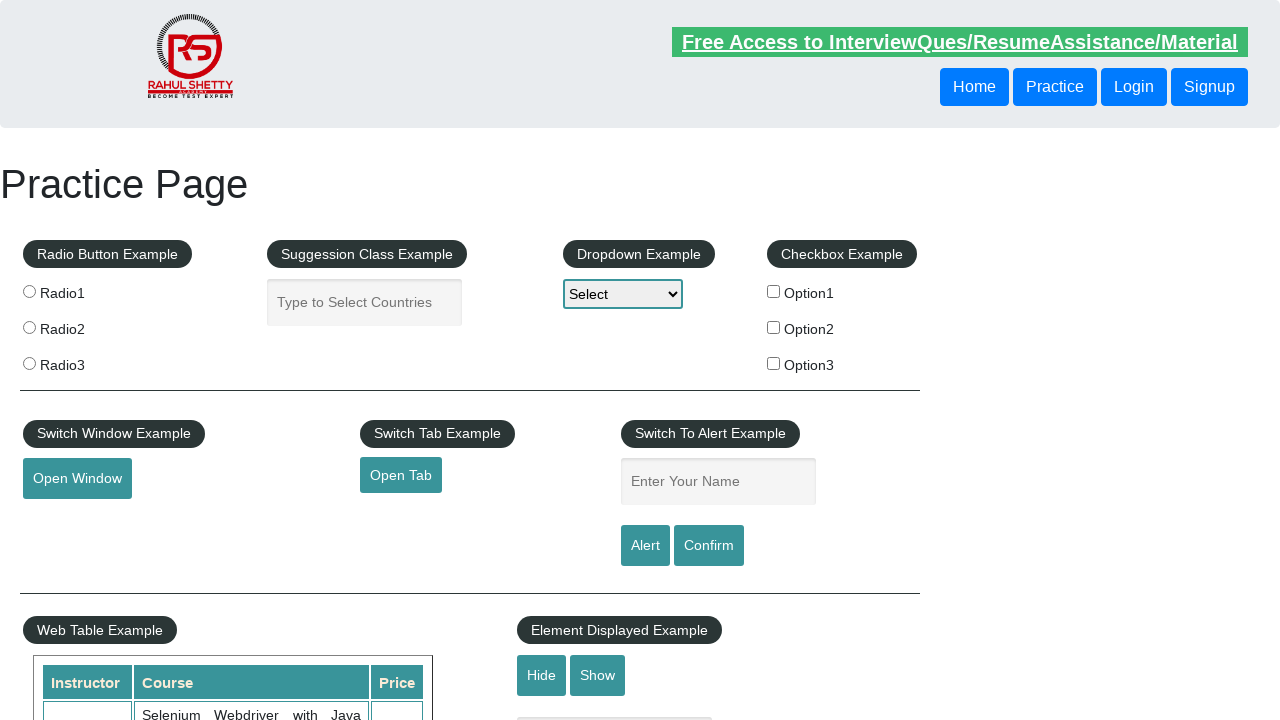

Clicked confirm button to trigger popup dialog at (709, 546) on #confirmbtn
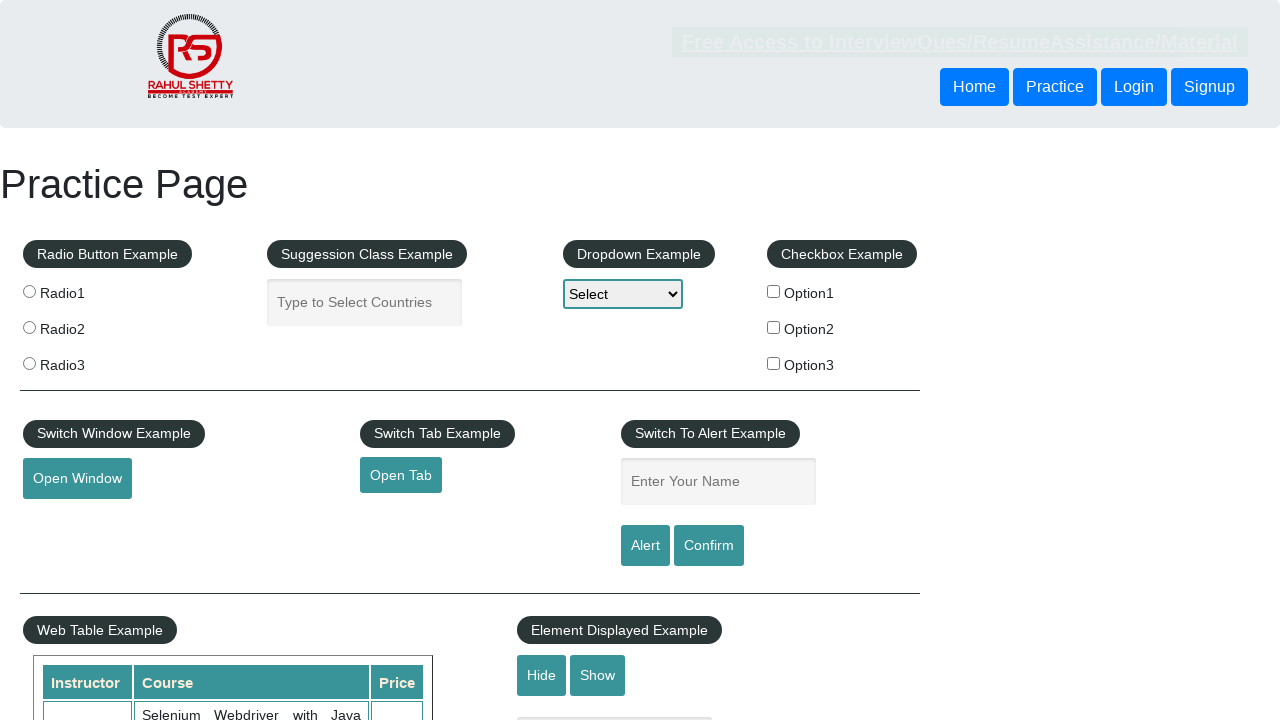

Hovered over mouse hover button to reveal hidden content at (83, 361) on #mousehover
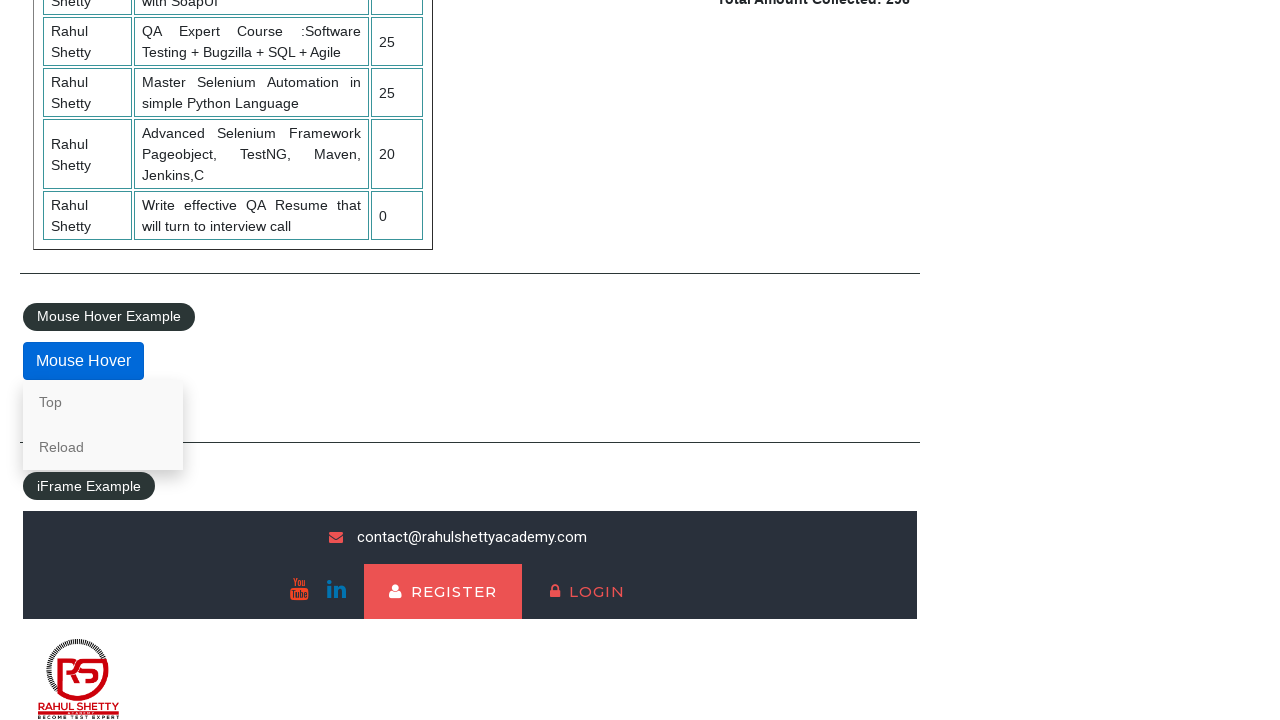

Hover content became visible
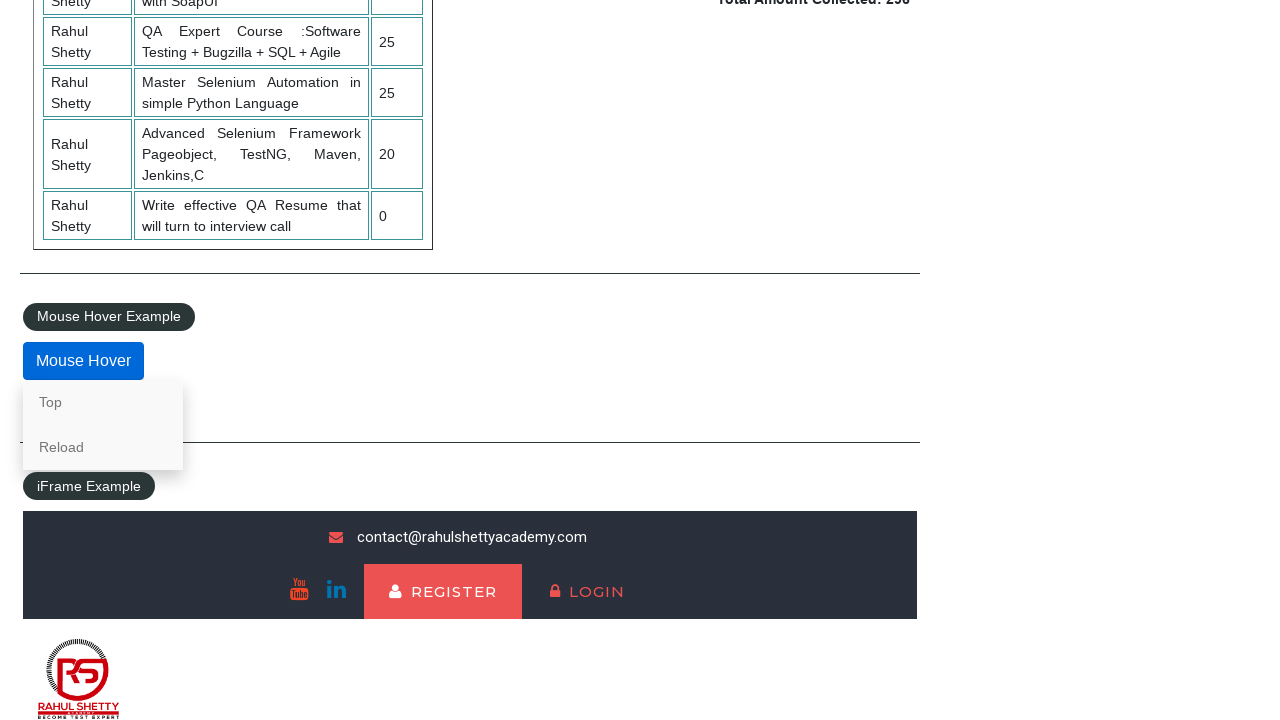

Clicked on 'Top' link in hover content to navigate to page top at (103, 402) on .mouse-hover-content >> internal:text="Top"i
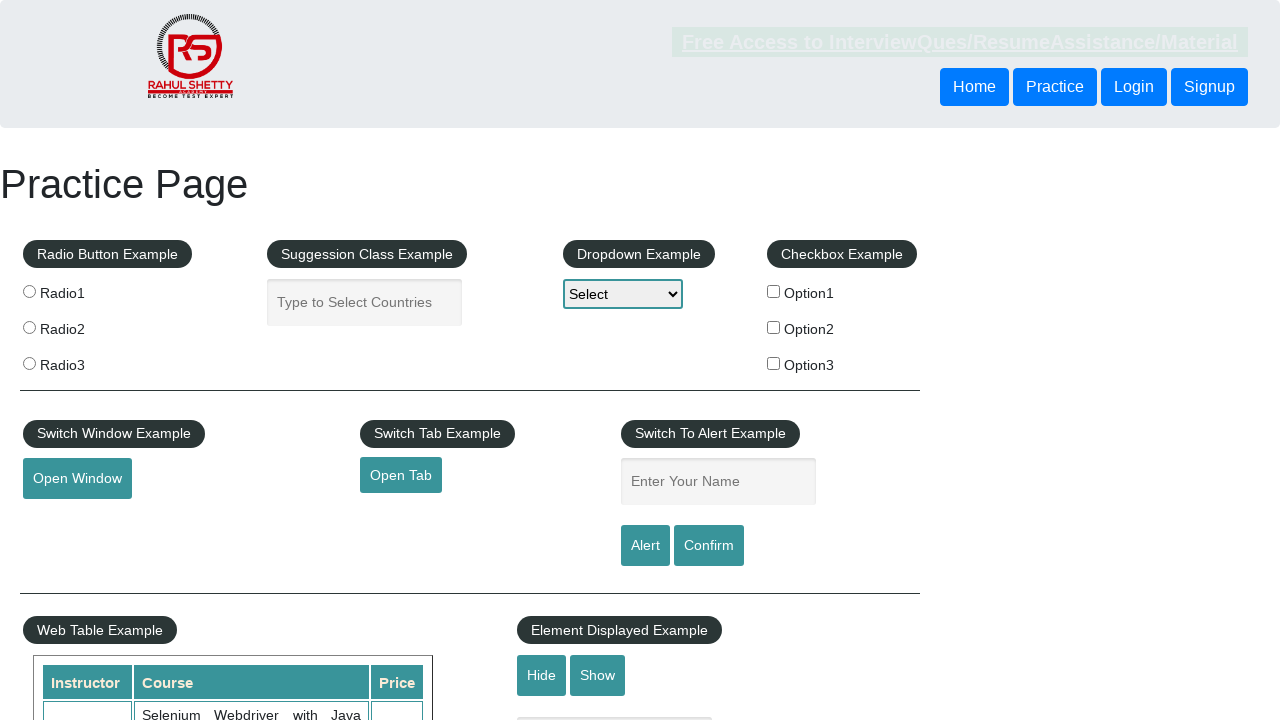

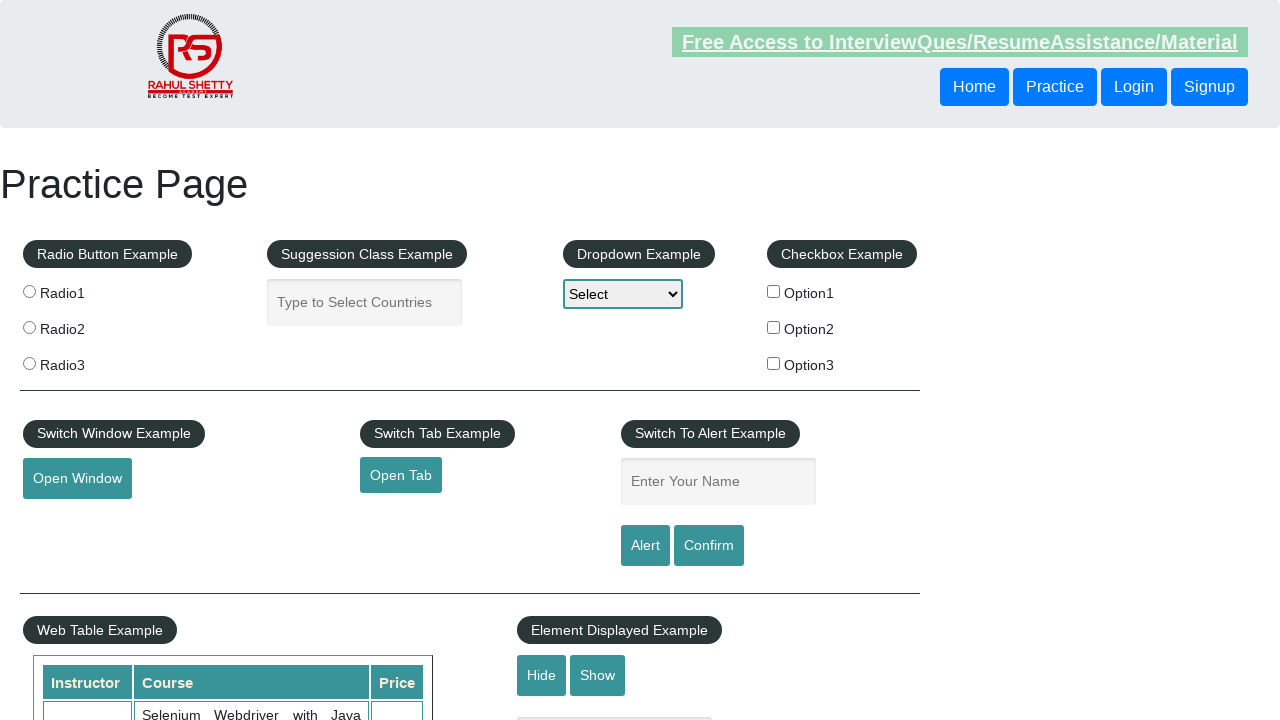